Navigates through a postal code website hierarchy, clicking through from the home page to a country page, then to a province page, and finally to a localities listing page.

Starting URL: https://codigo-postal.co/

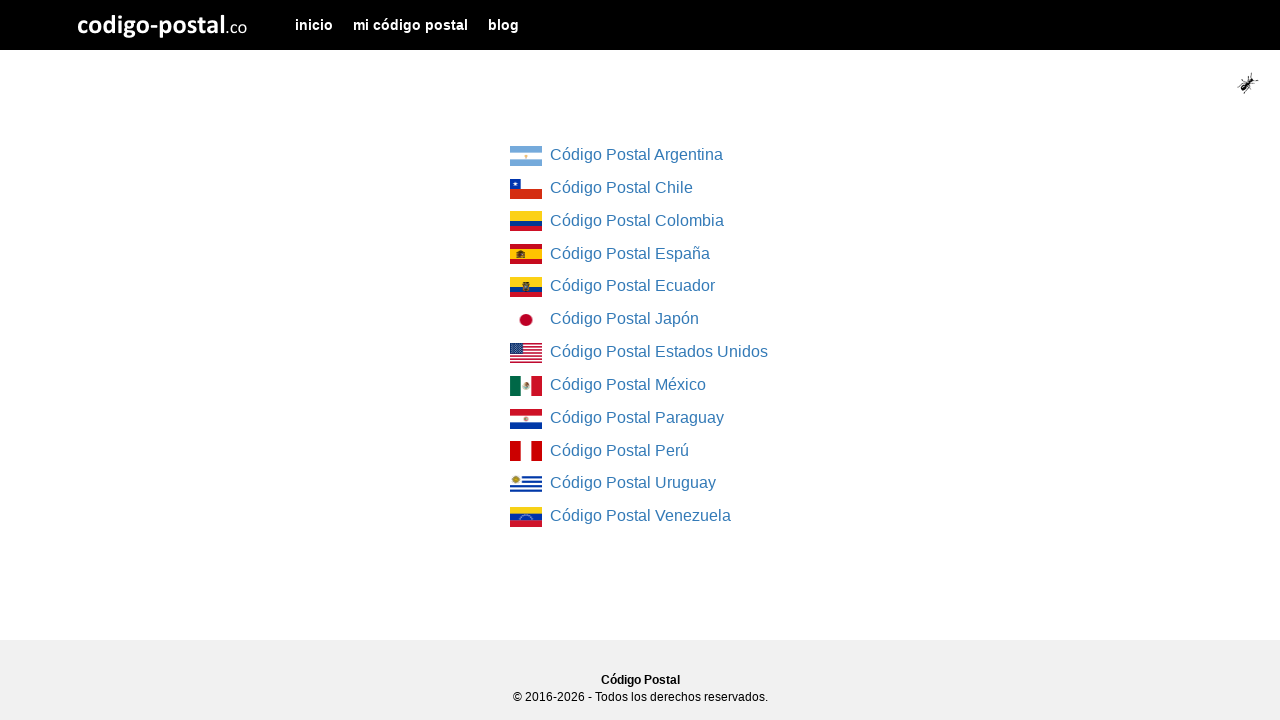

Country list loaded on homepage
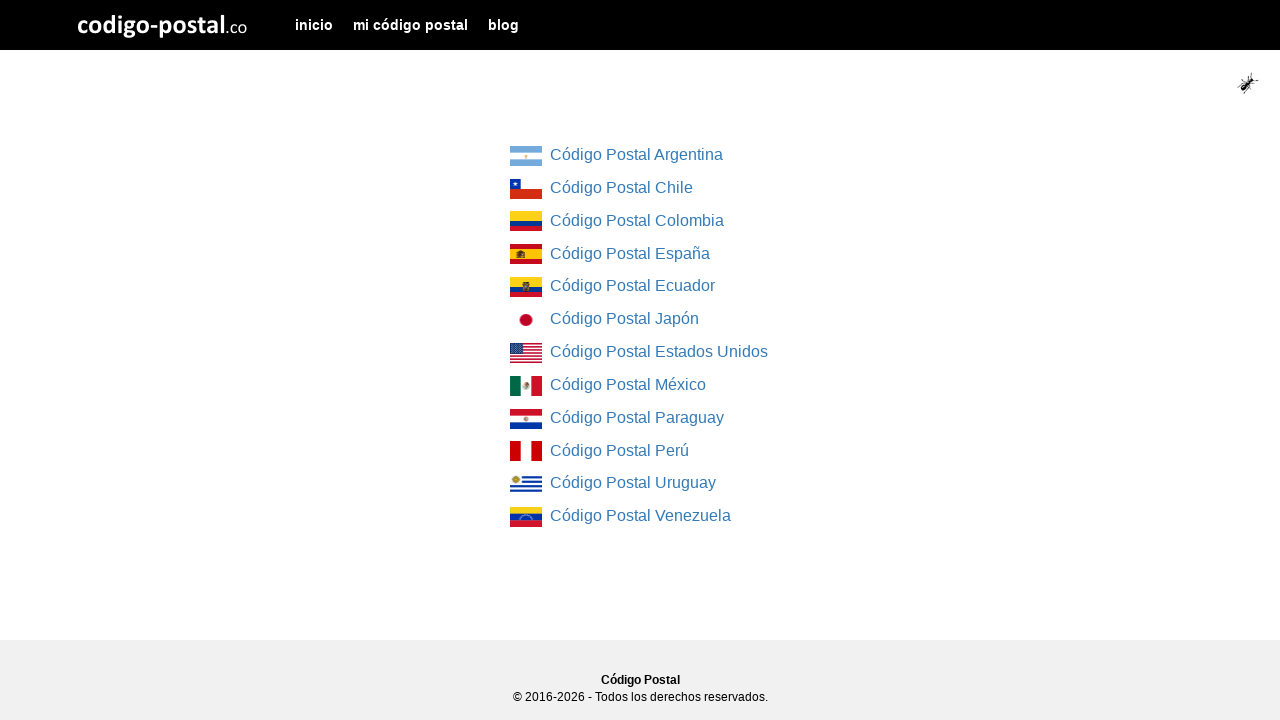

Retrieved first country link URL
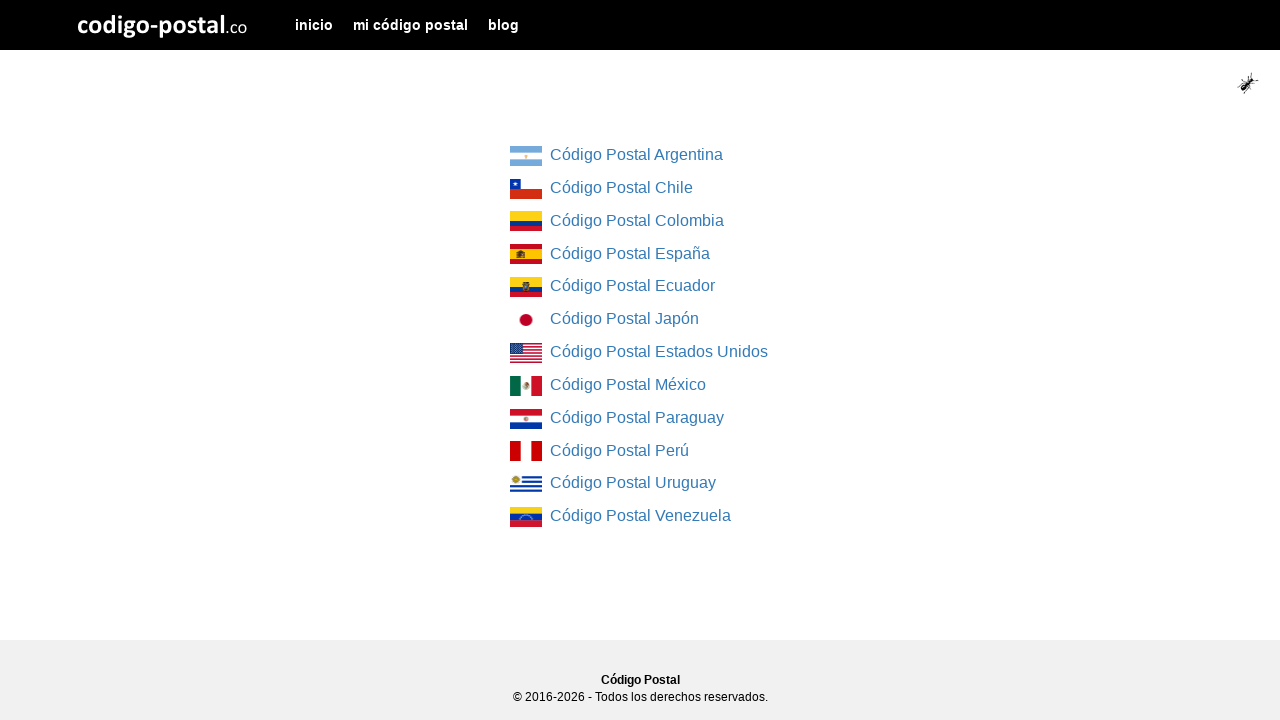

Navigated to country page
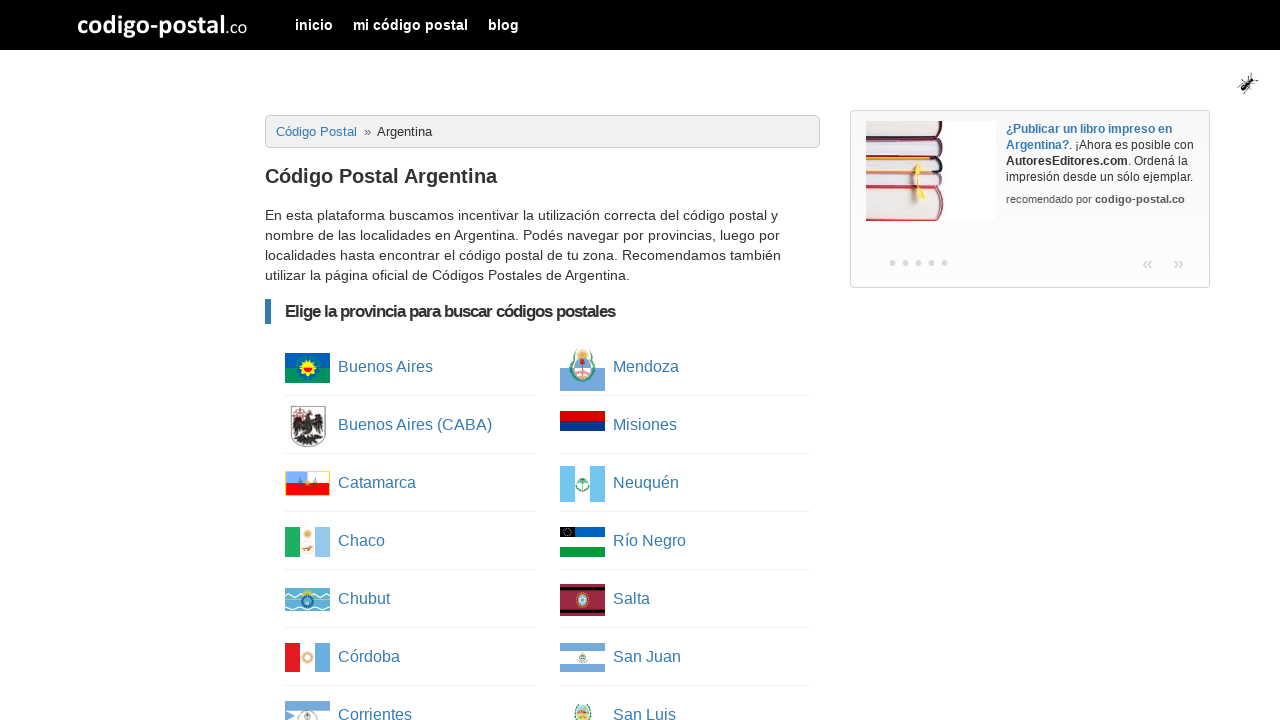

Province list loaded on country page
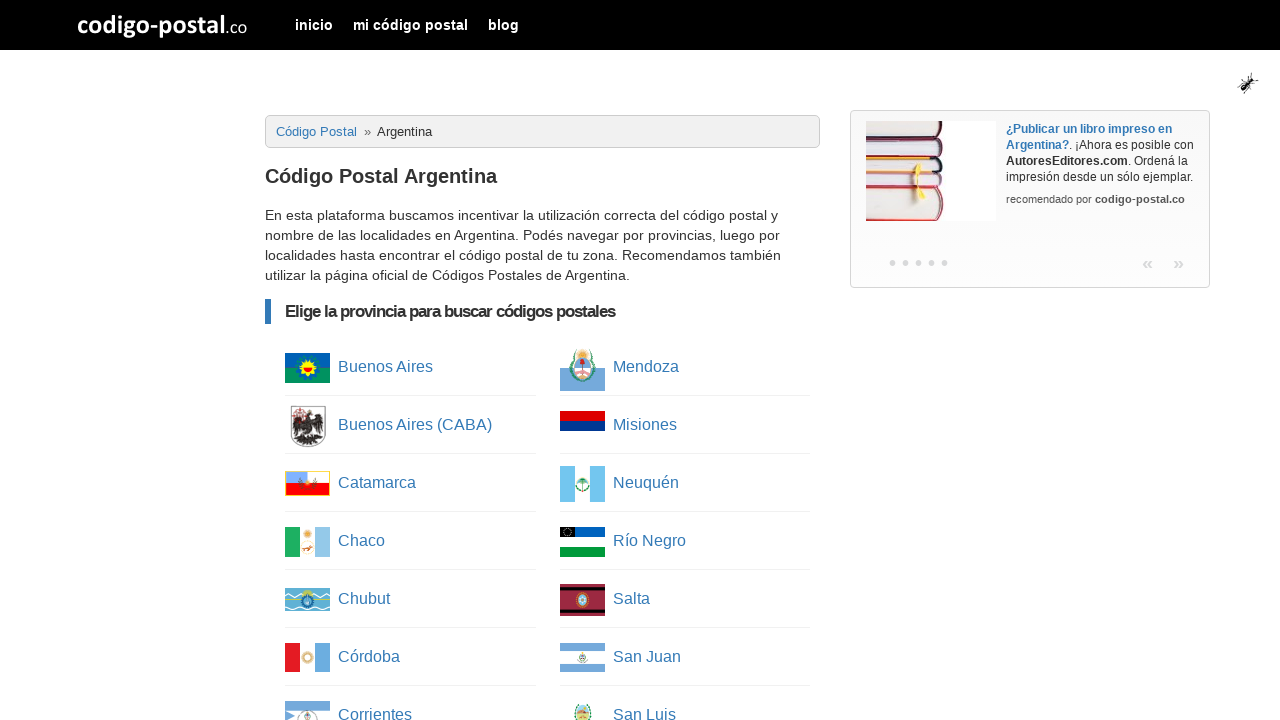

Retrieved first province link URL
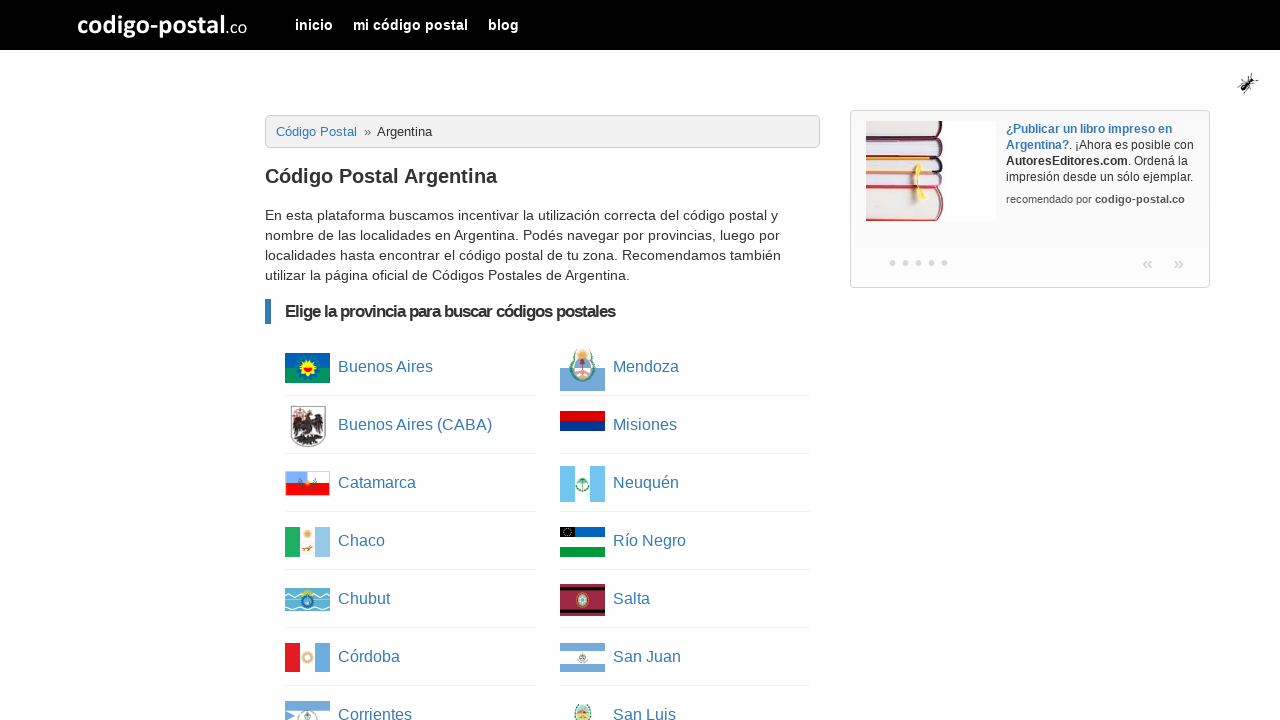

Navigated to province page
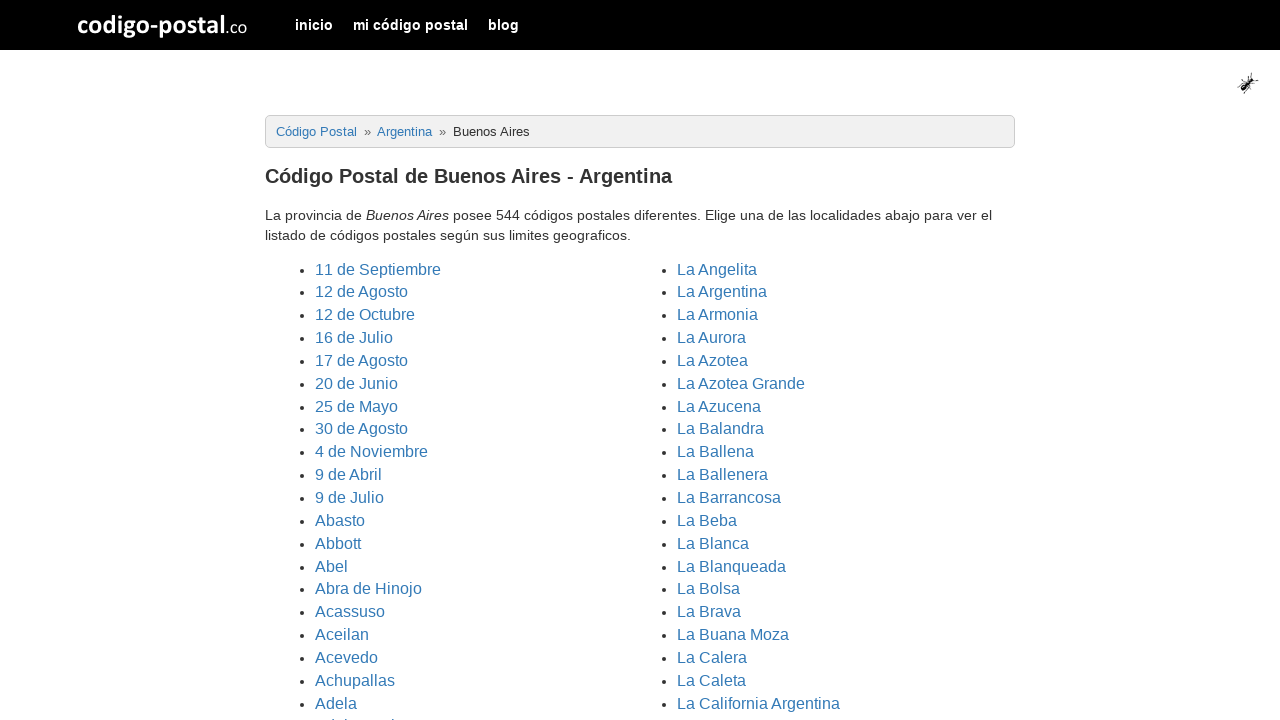

Localities list loaded on province page
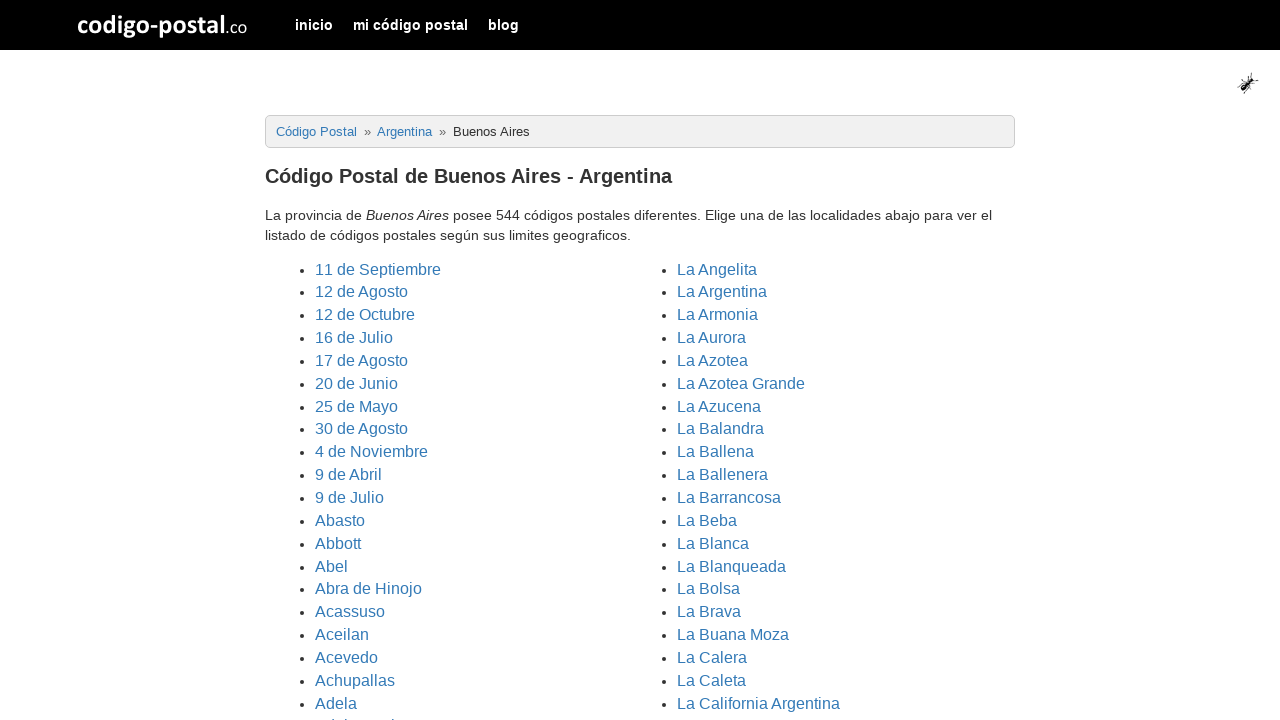

Verified localities are displayed with links
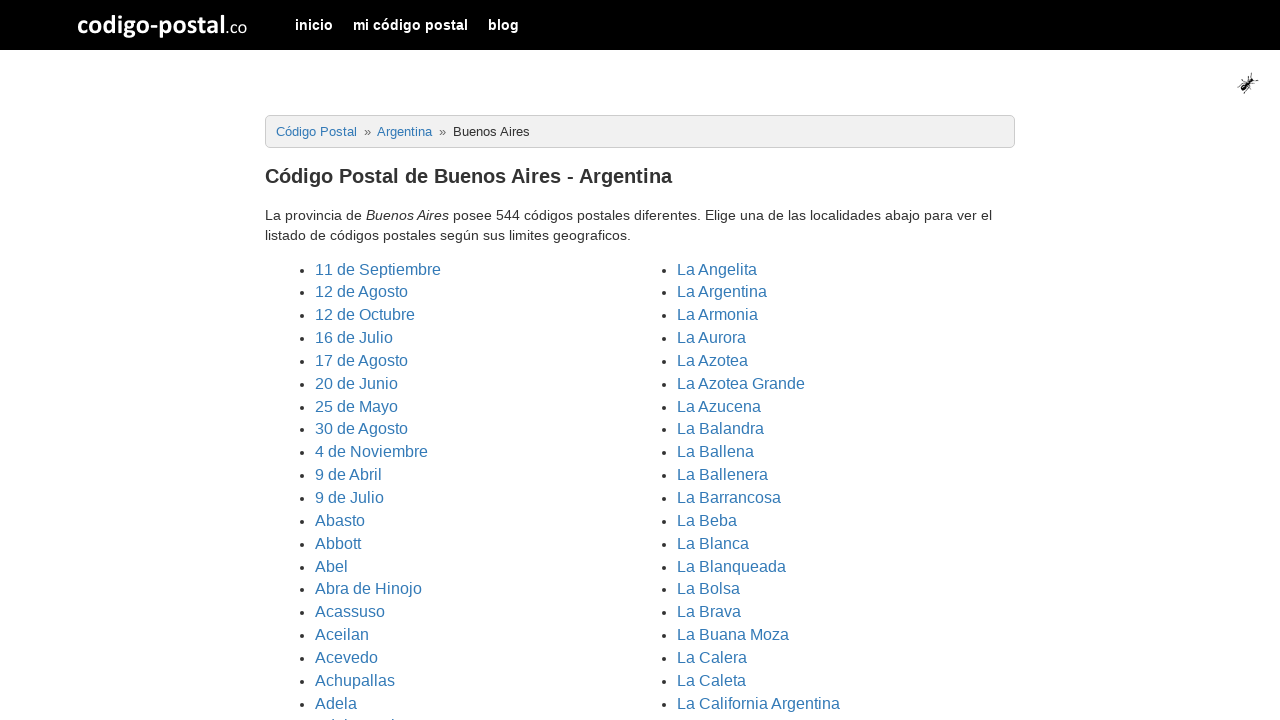

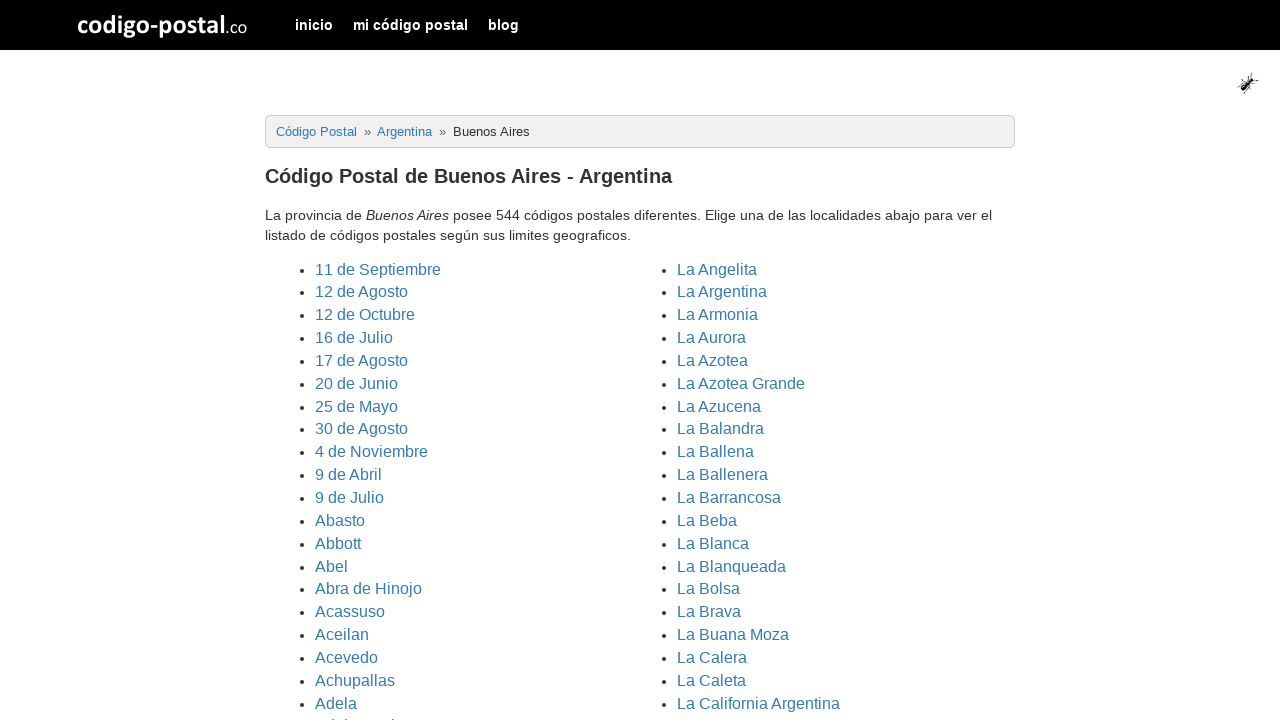